Tests alert message validation when email field is left empty

Starting URL: http://automationbykrishna.com

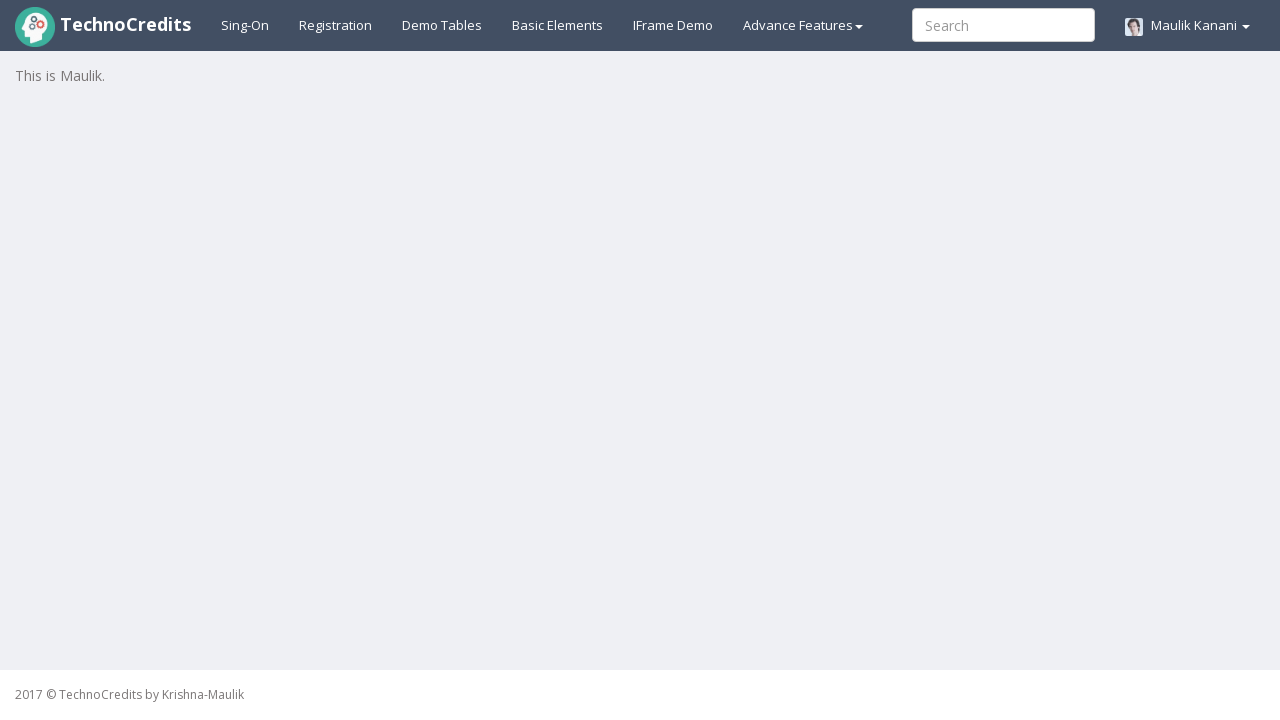

Clicked on registration link at (336, 25) on xpath=//a[@id = 'registration2']
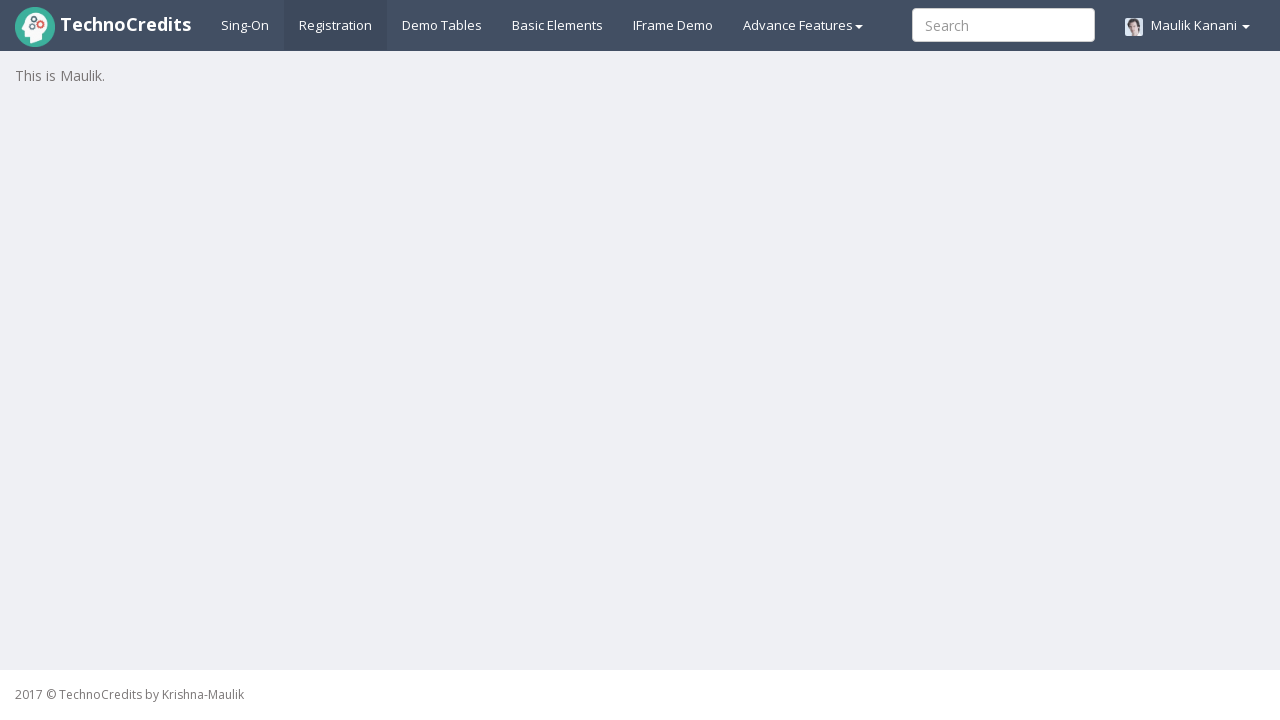

Registration form loaded and fullName field is visible
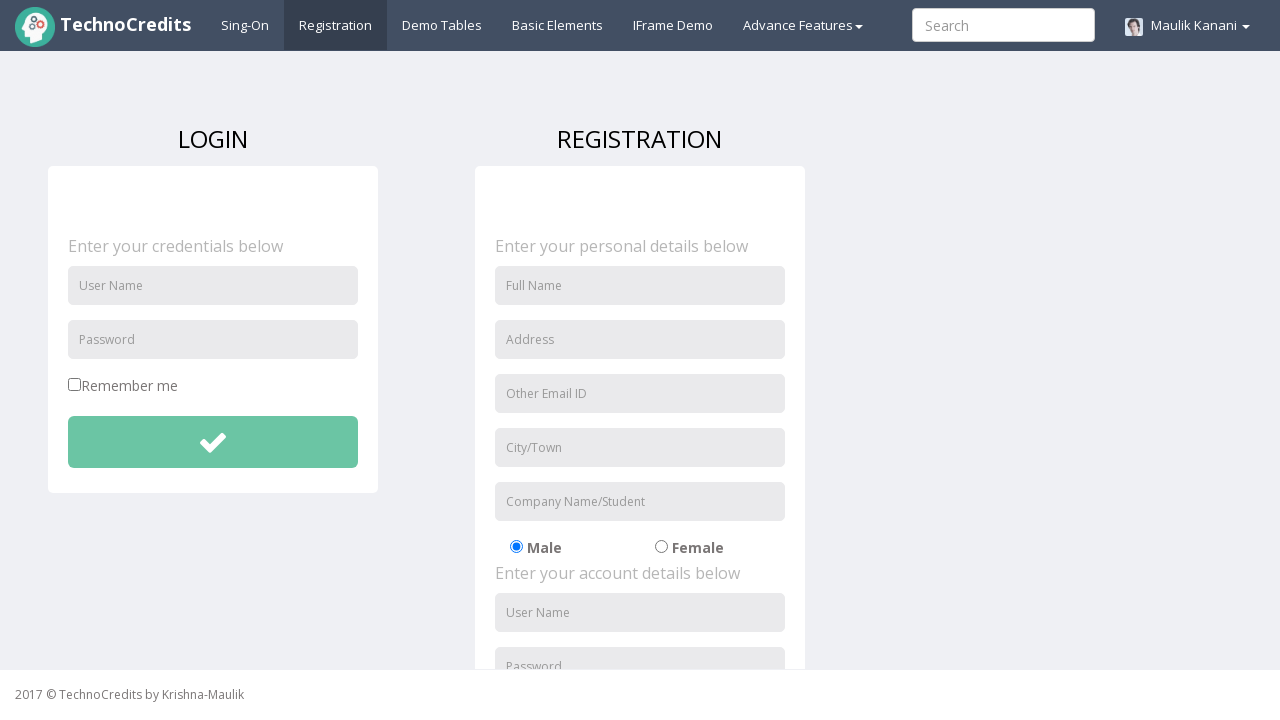

Filled fullName field with 'Ashwini Balki' on //input[@id = 'fullName']
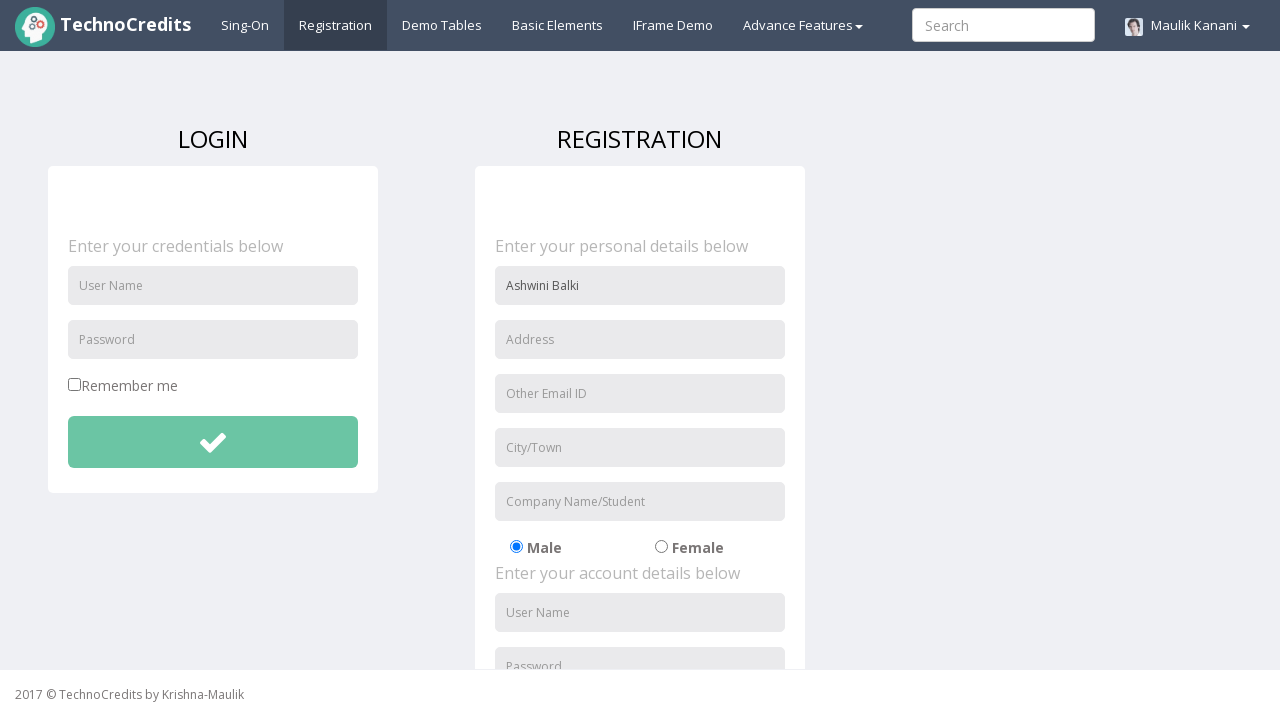

Filled address field with 'Suyog Nagar, Nagpur' on //input[@id = 'address']
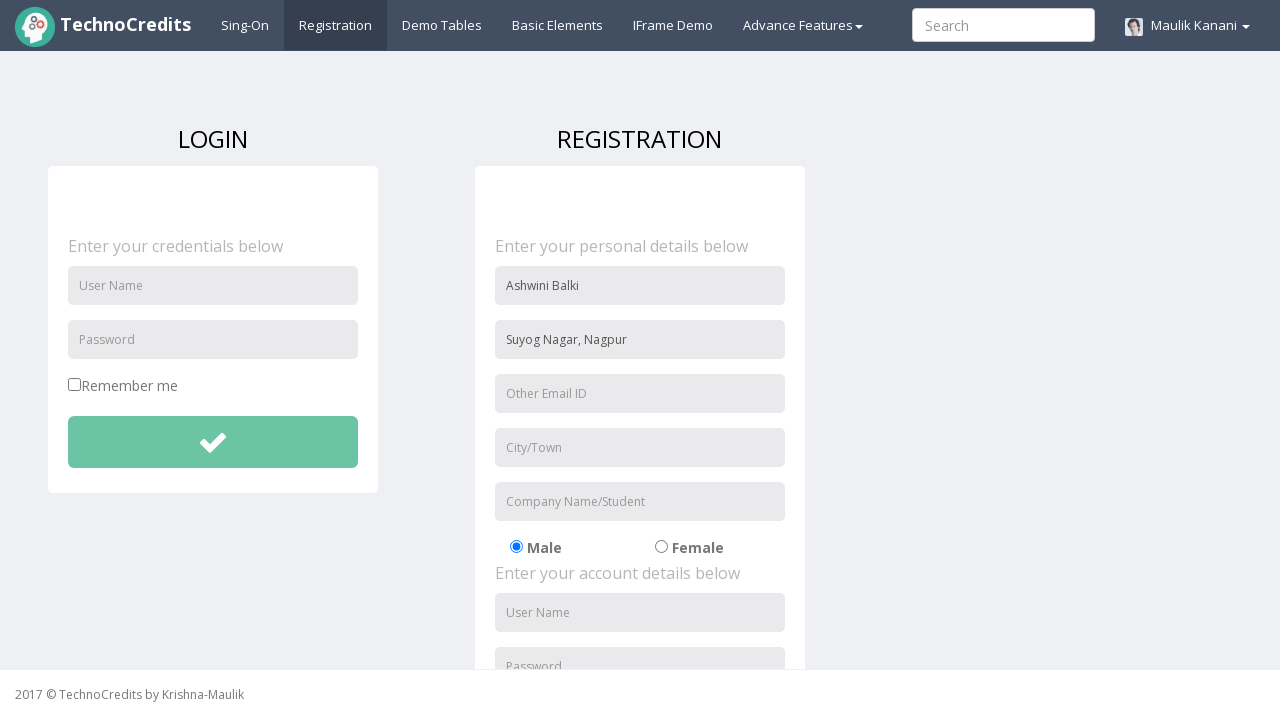

Filled city field with 'Nagpur' on //input[@id = 'usercity']
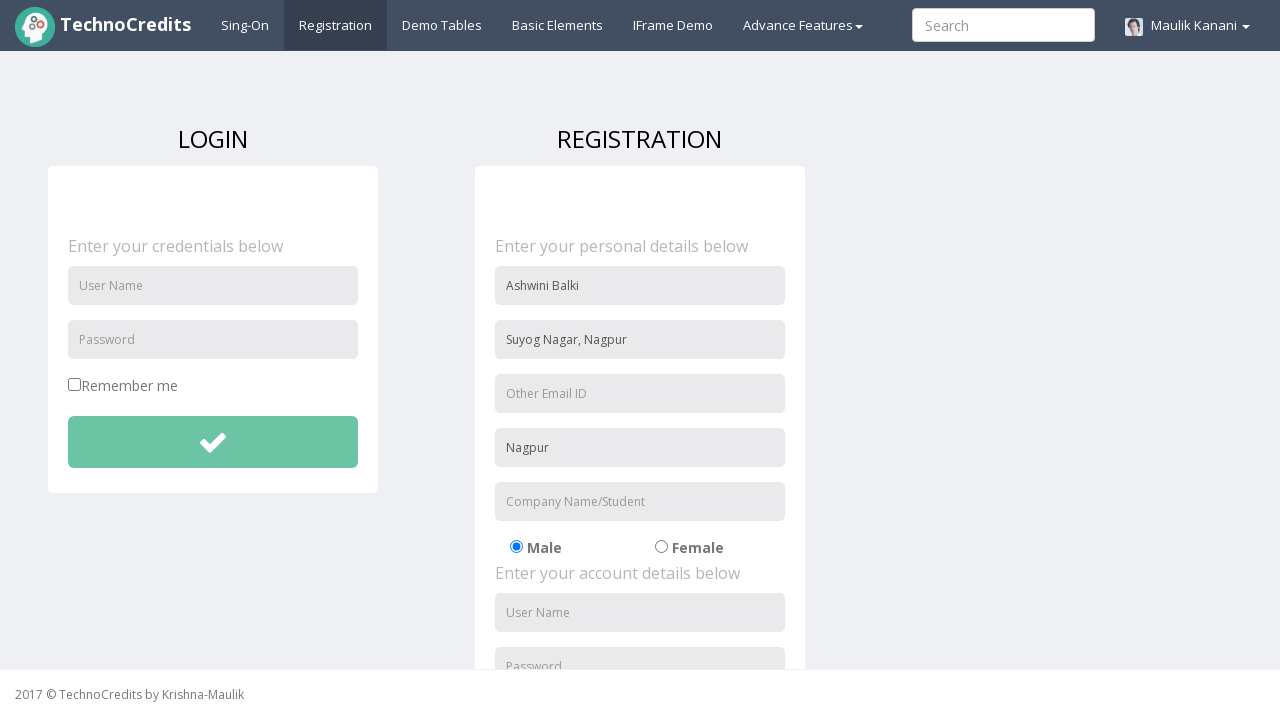

Filled organization field with 'Techno' on //input[@id = 'organization']
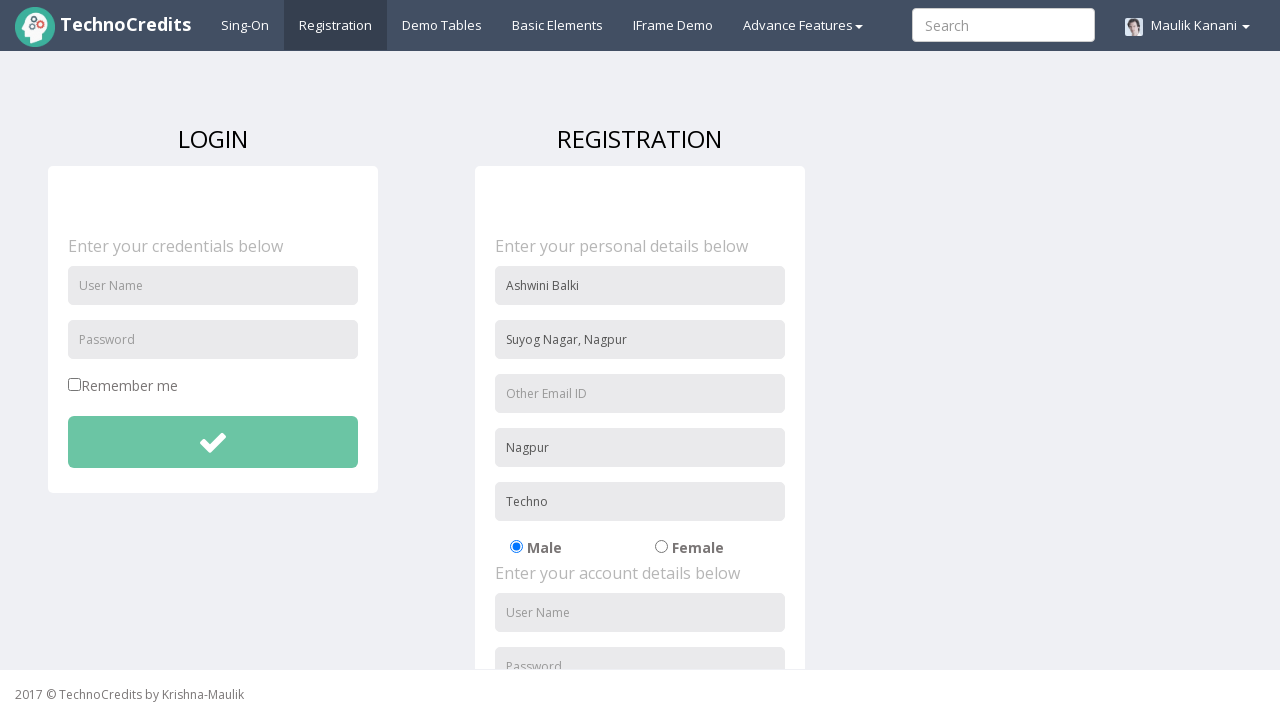

Selected radio button option 02 at (661, 547) on xpath=//input[@id = 'radio-02']
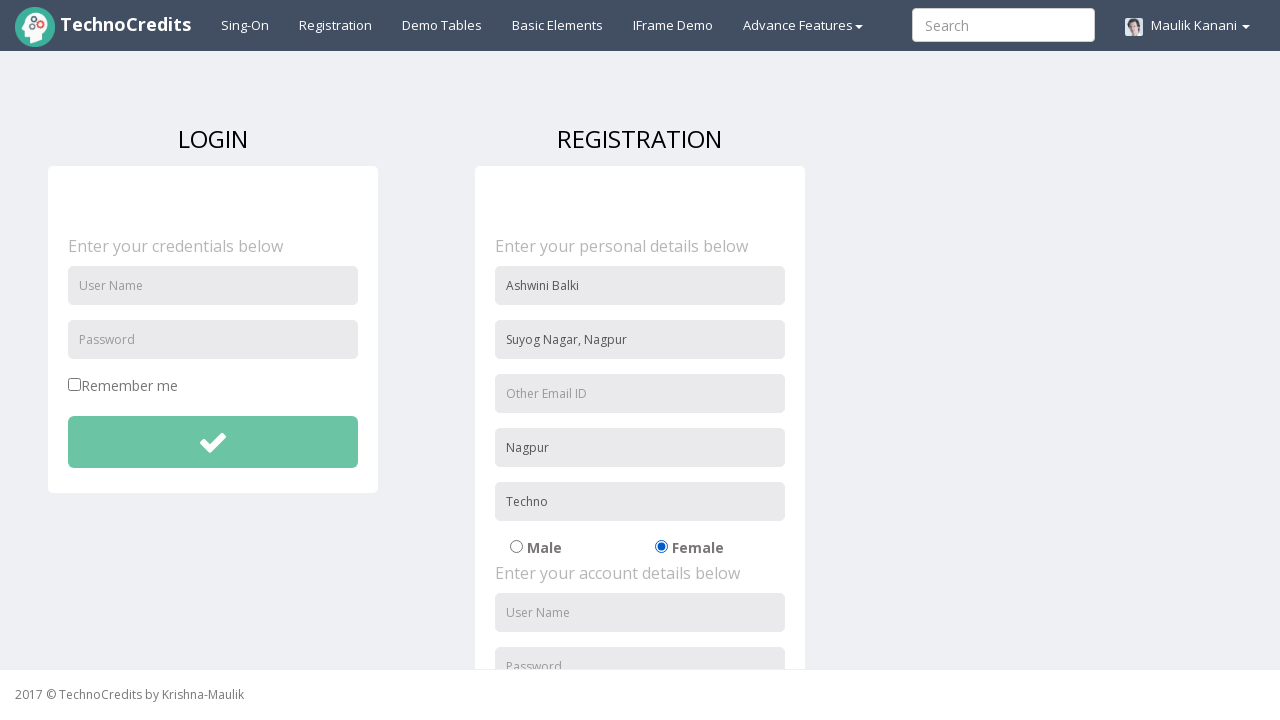

Filled username field with 'Ashwini' on //input[@id = 'usernameReg']
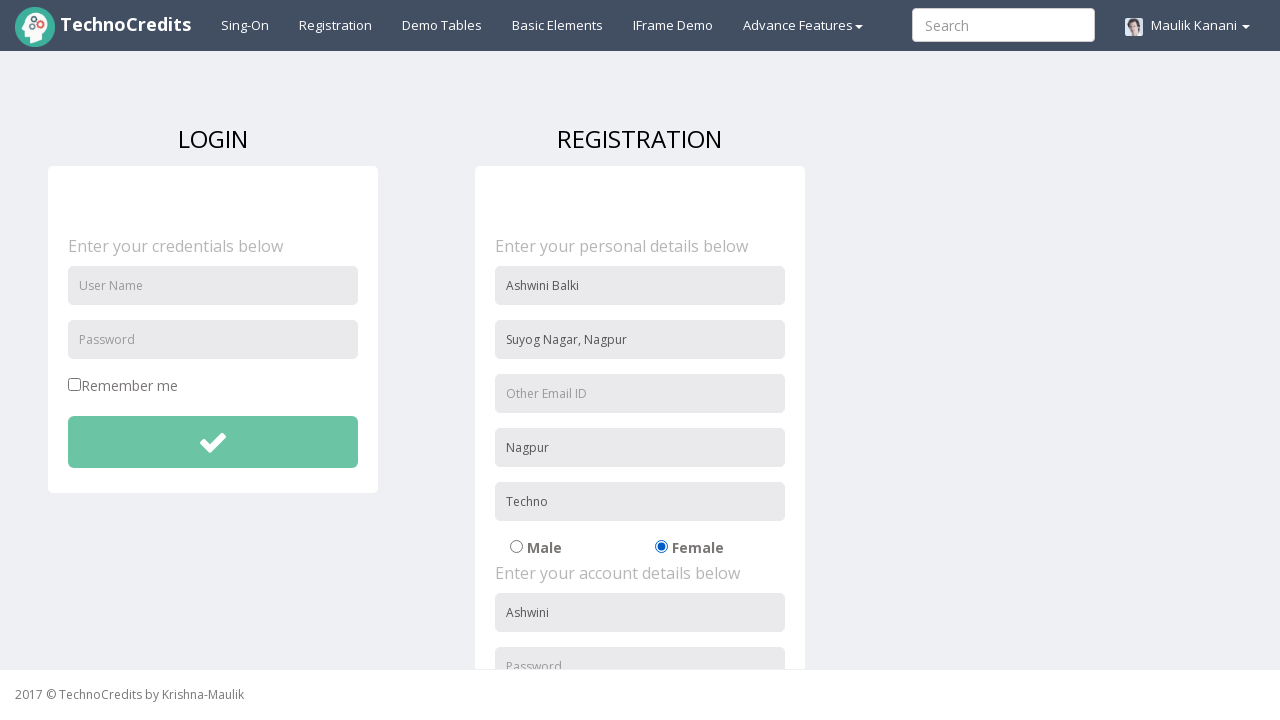

Scrolled down 500 pixels to view password fields
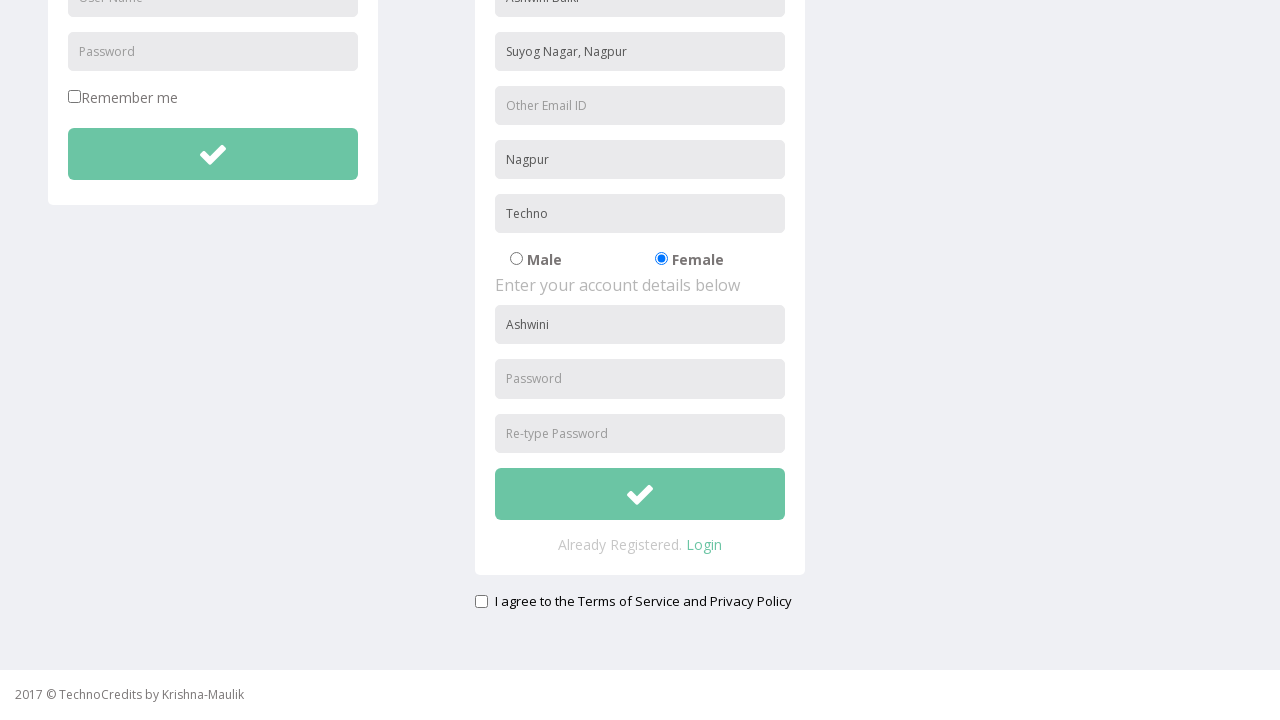

Filled password field with 'Ashwini@123' on //input[@id = 'passwordReg']
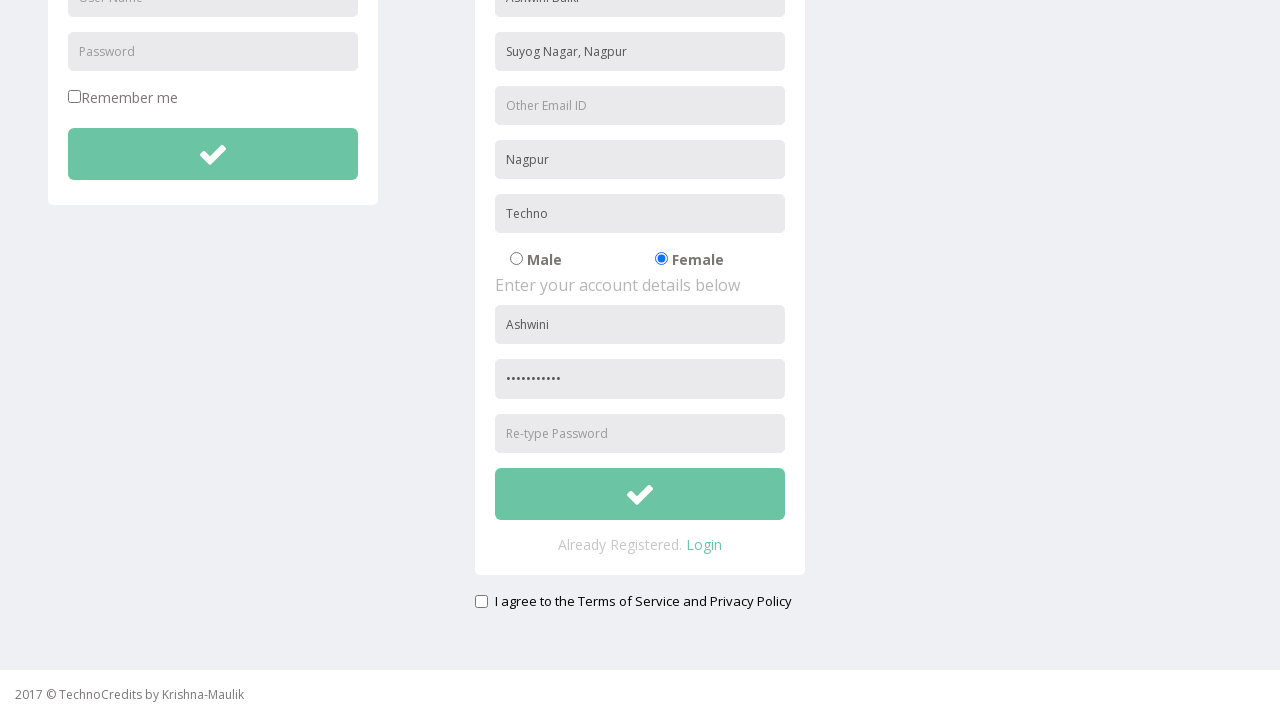

Filled password confirmation field with 'Ashwini@123' on //input[@id = 'repasswordReg']
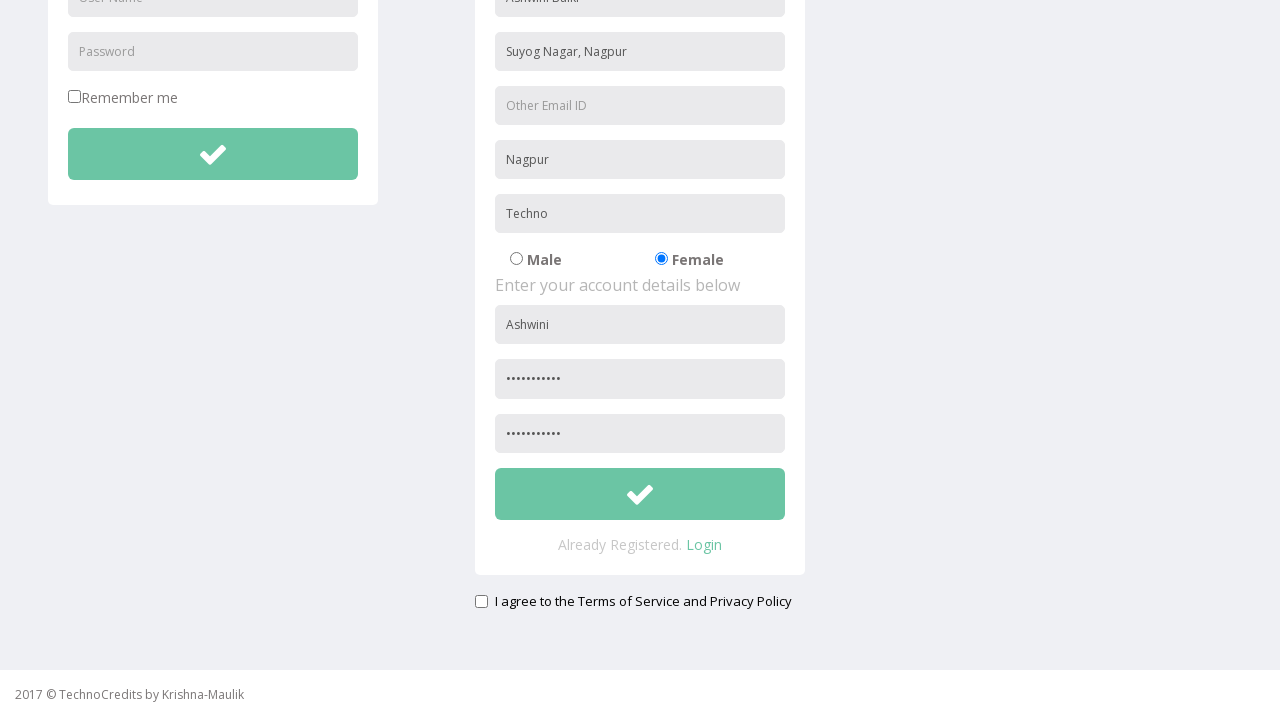

Checked signup agreement checkbox at (481, 601) on xpath=//input[@id = 'signupAgreement']
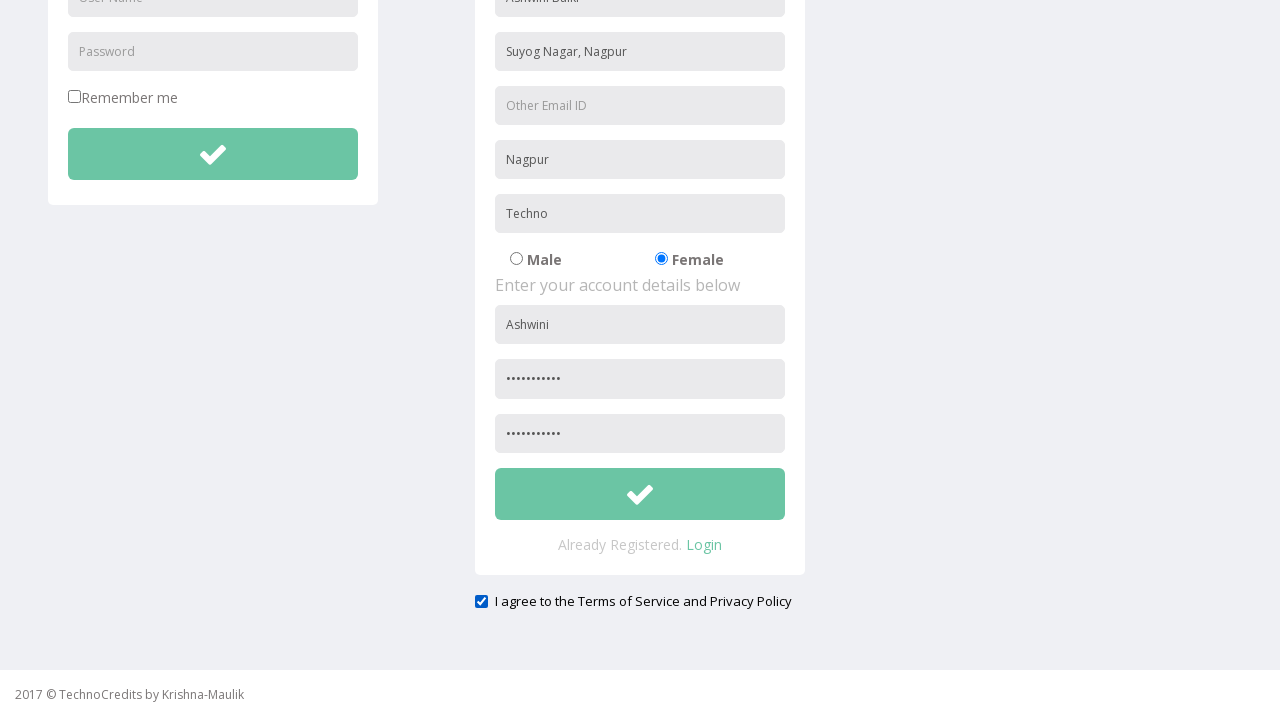

Clicked submit signup button without filling email field at (640, 494) on xpath=//button[@id = 'btnsubmitsignUp']
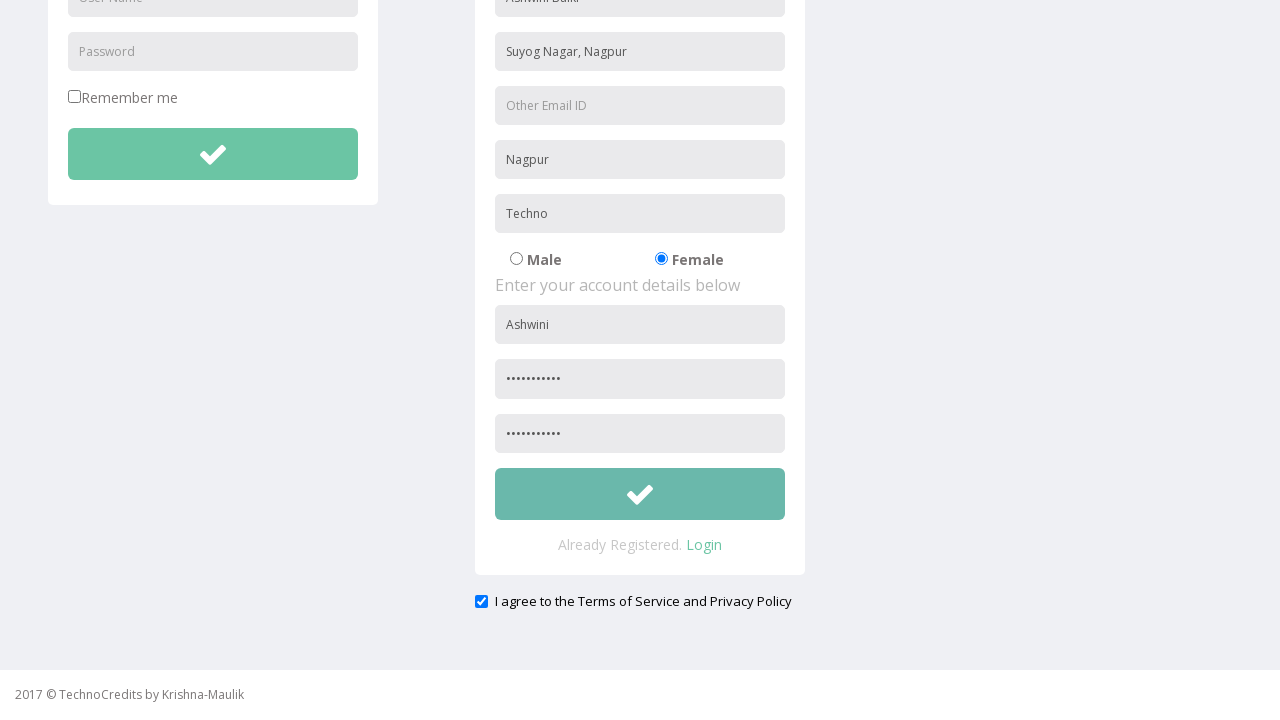

Waited for alert to appear
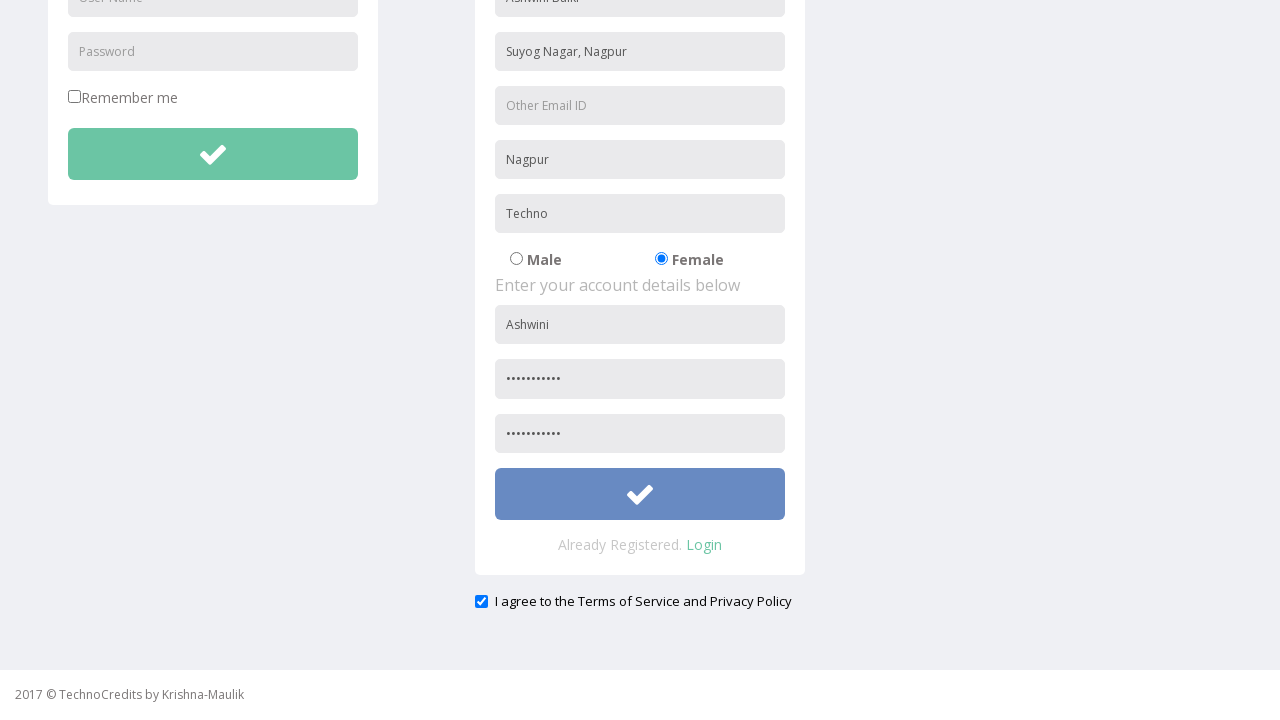

Alert message validation triggered - email field left empty alert was handled
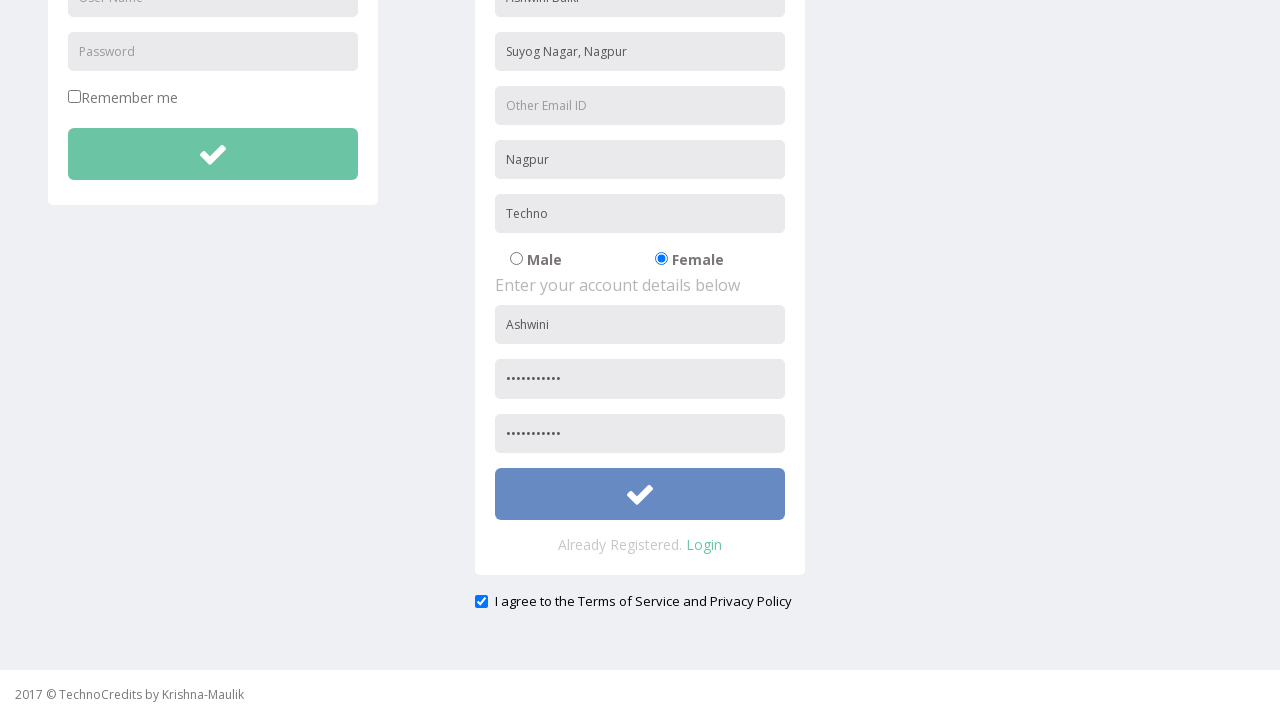

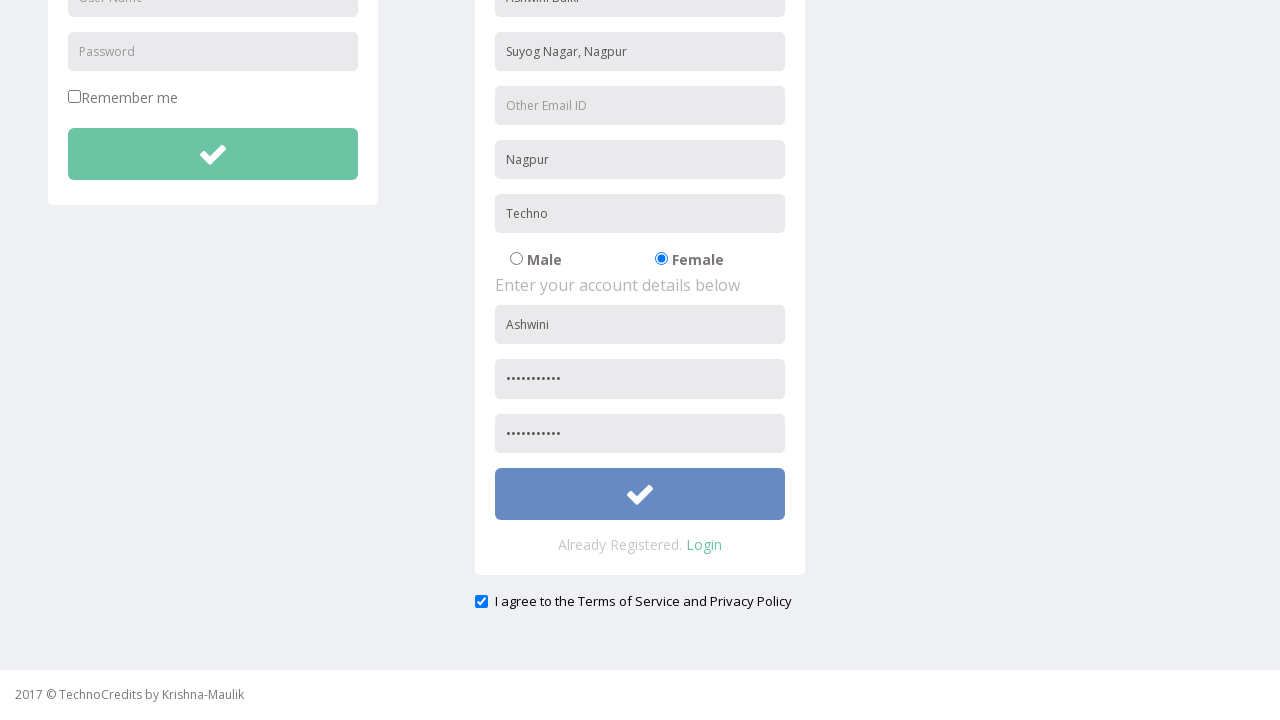